Tests a registration form by filling in first name, last name, and email fields, then submitting and verifying the success message appears.

Starting URL: https://suninjuly.github.io/registration1.html

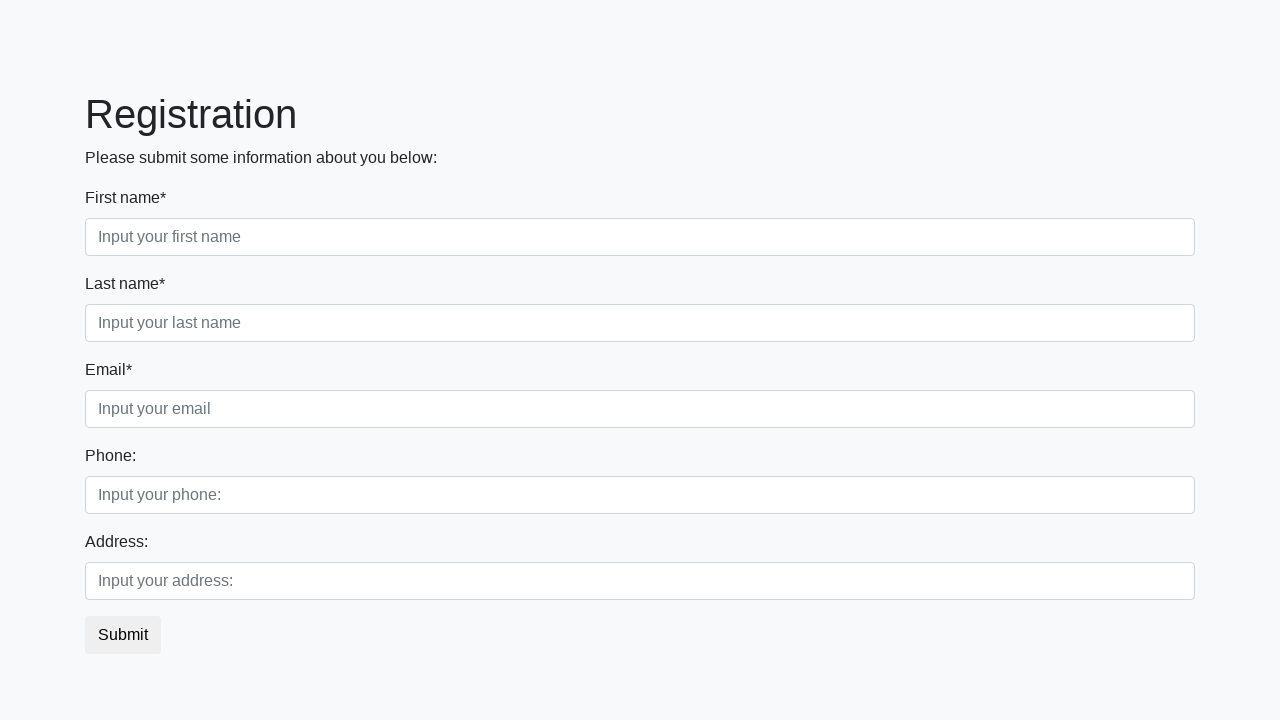

Filled first name field with 'Ivan' on [placeholder="Input your first name"]
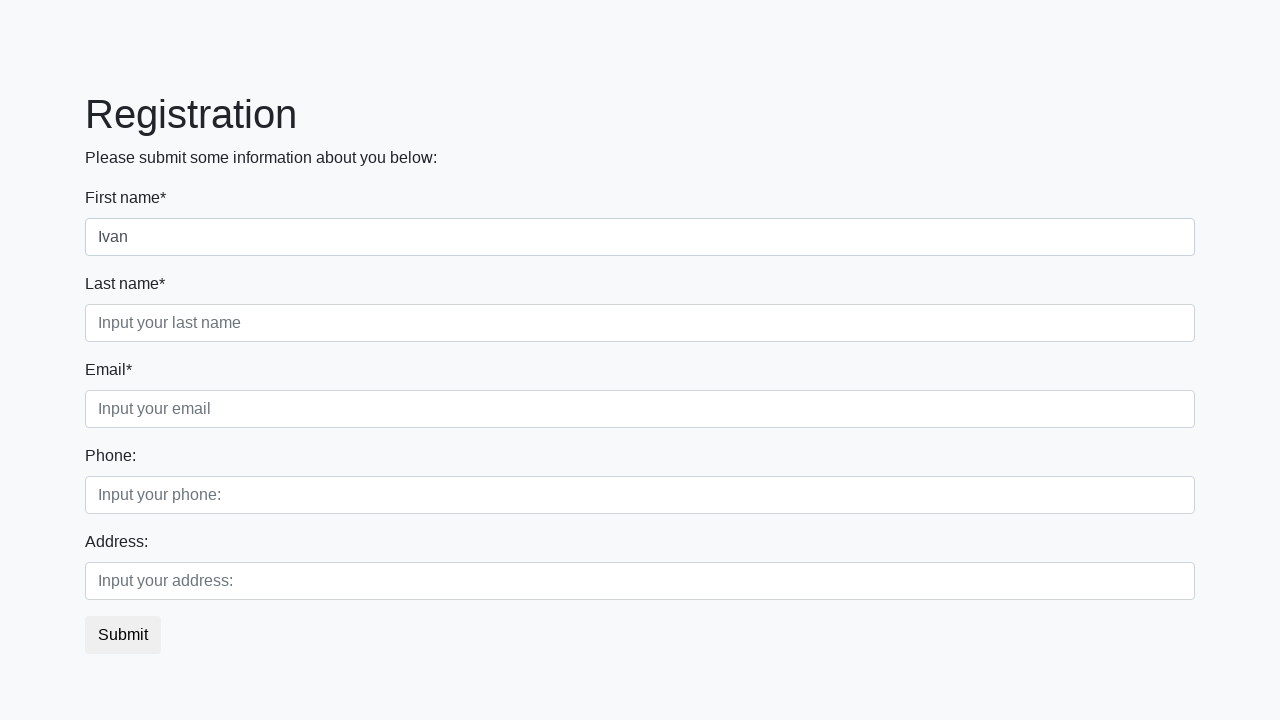

Filled last name field with 'Petrov' on [placeholder="Input your last name"]
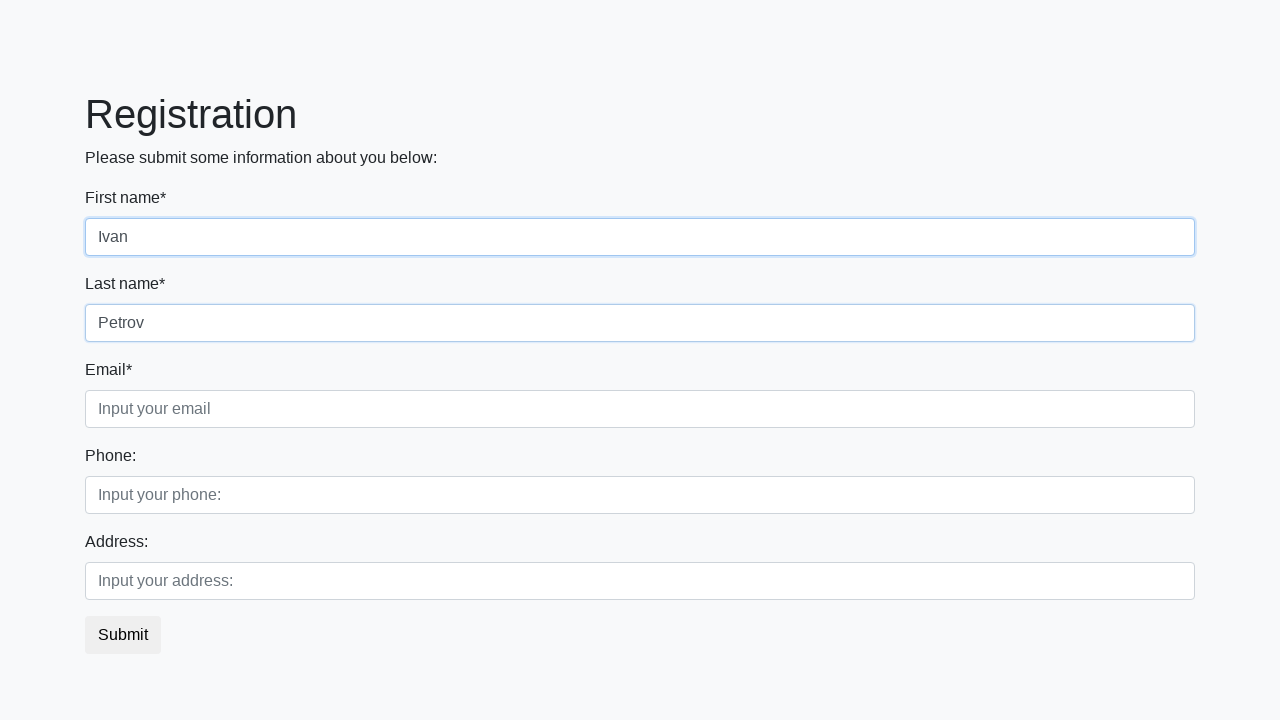

Filled email field with 'i_petrov' on [placeholder="Input your email"]
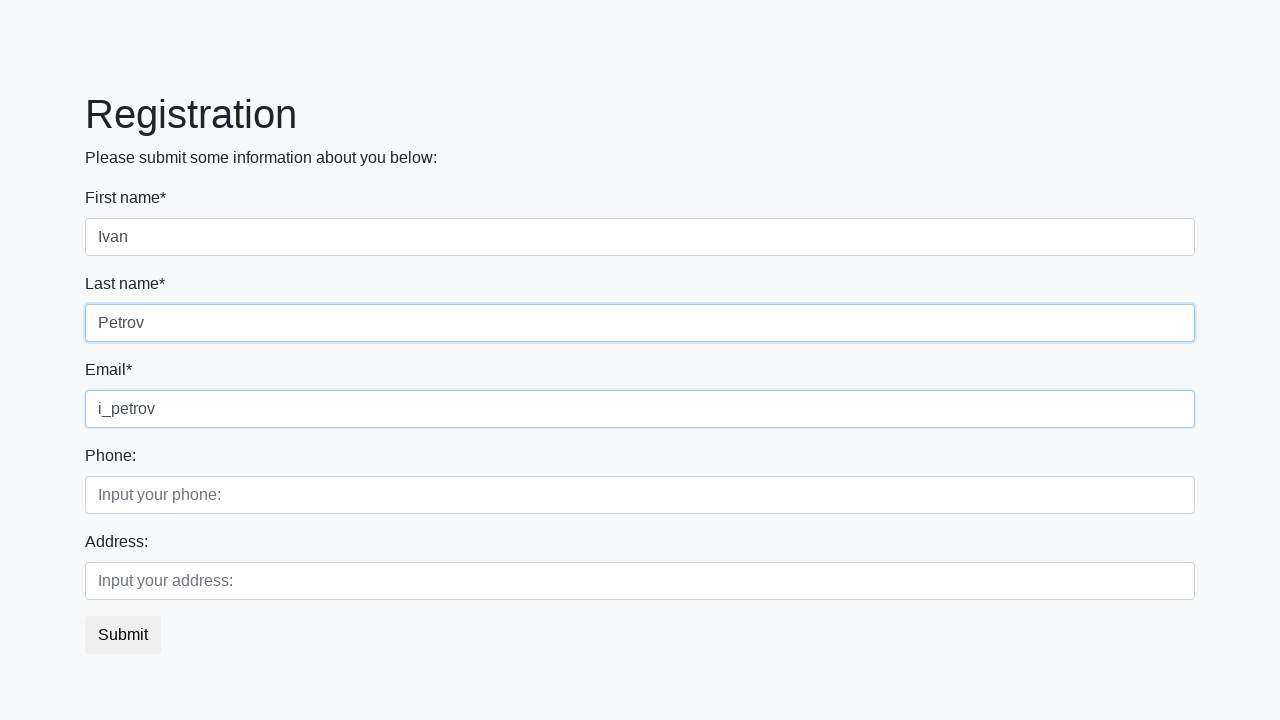

Clicked submit button at (123, 635) on button.btn
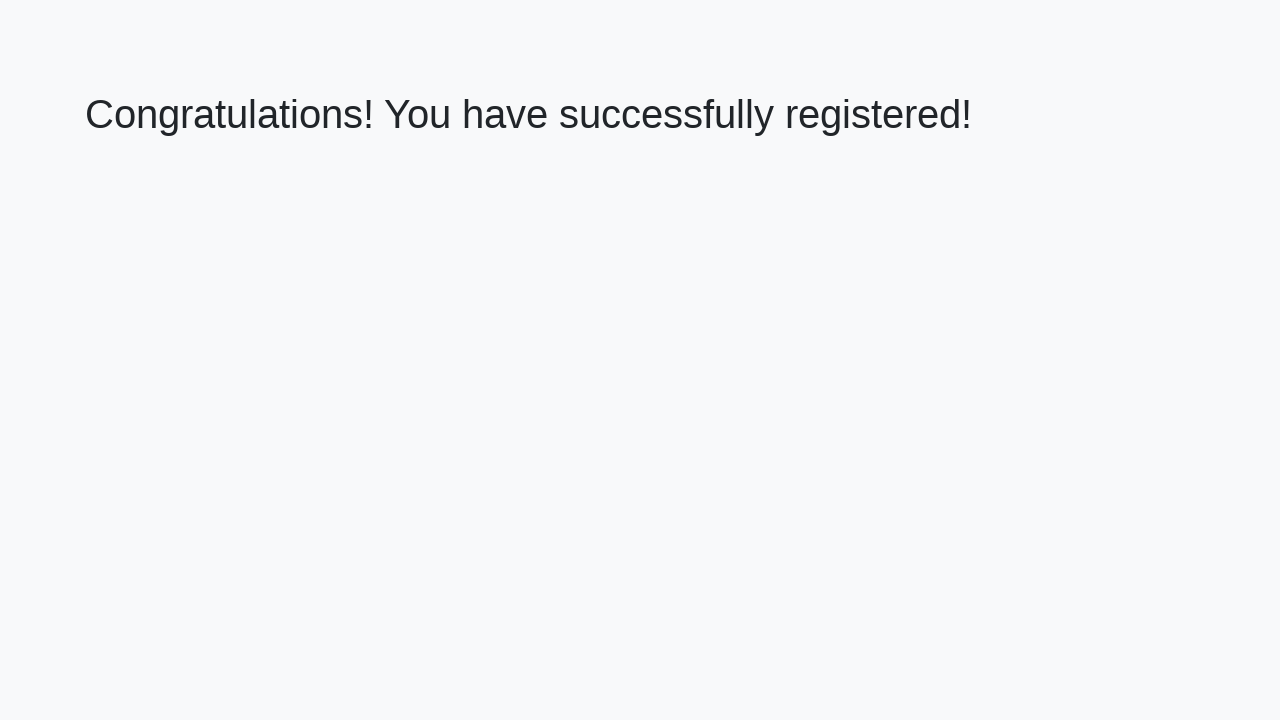

Success message heading appeared
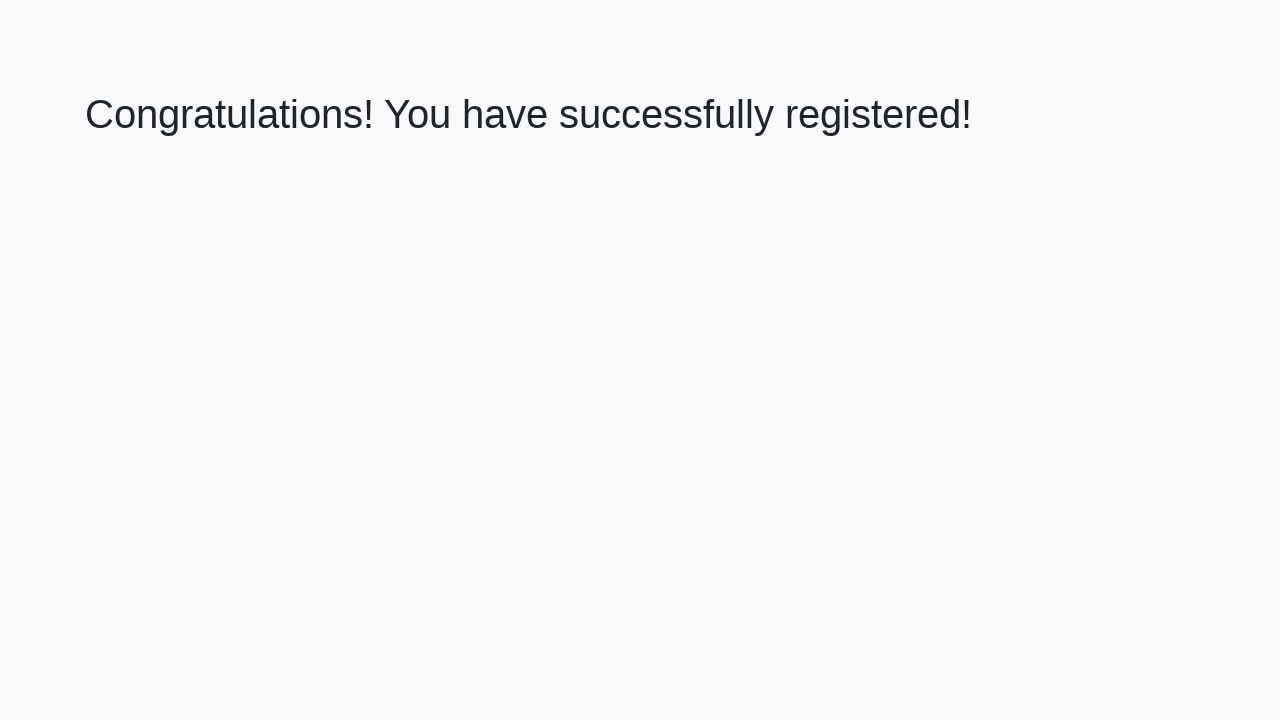

Retrieved success message text
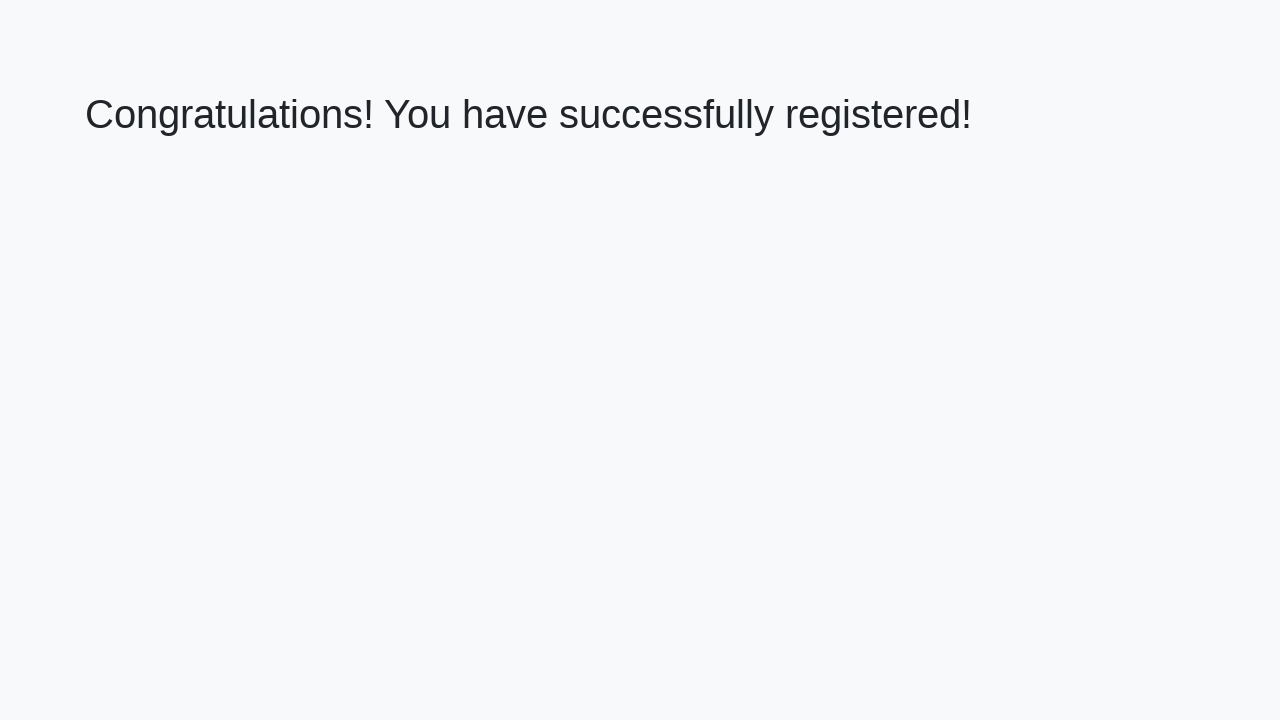

Verified success message: 'Congratulations! You have successfully registered!'
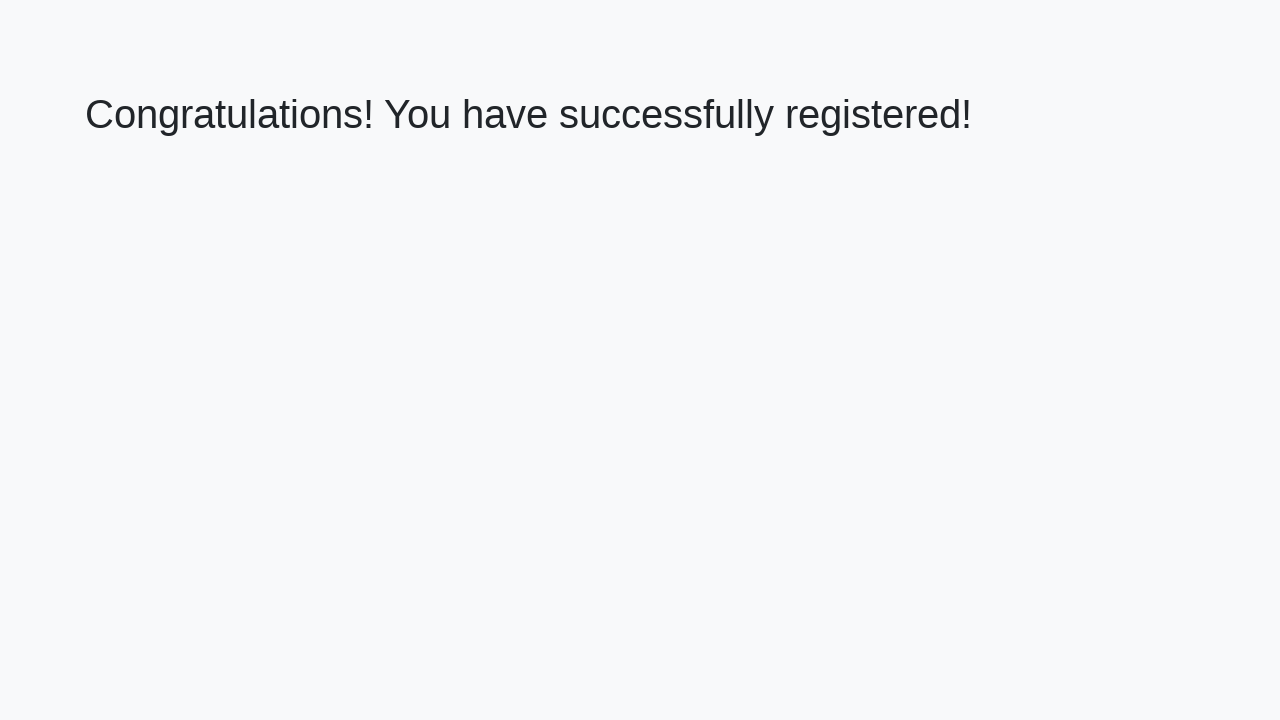

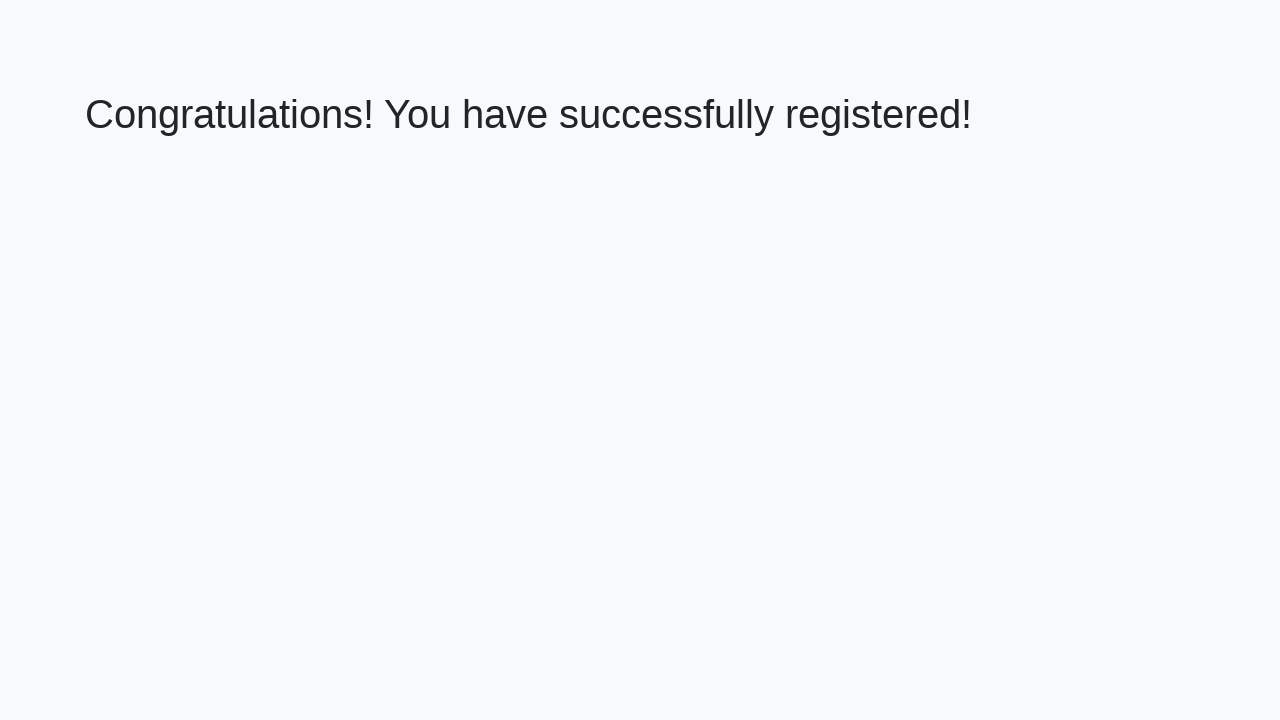